Navigates to a test homepage and verifies page elements are present by checking the h1 element text

Starting URL: https://kristinek.github.io/site/

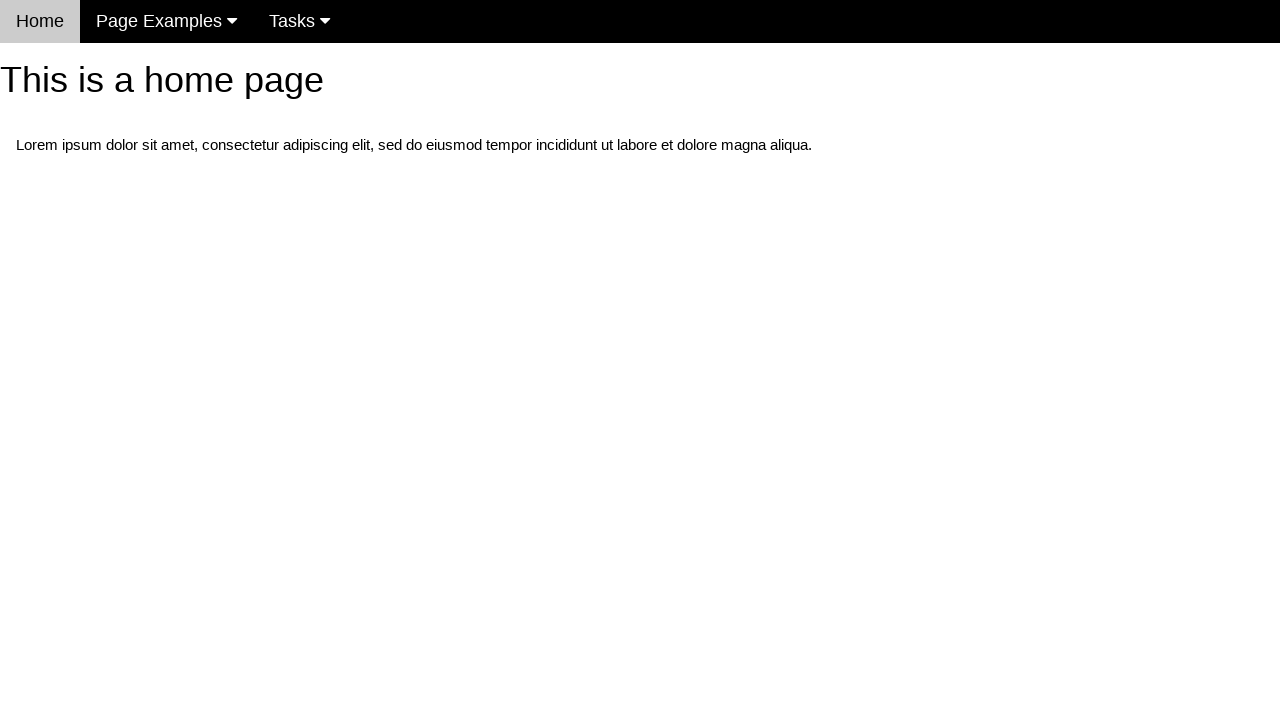

Navigated to test homepage at https://kristinek.github.io/site/
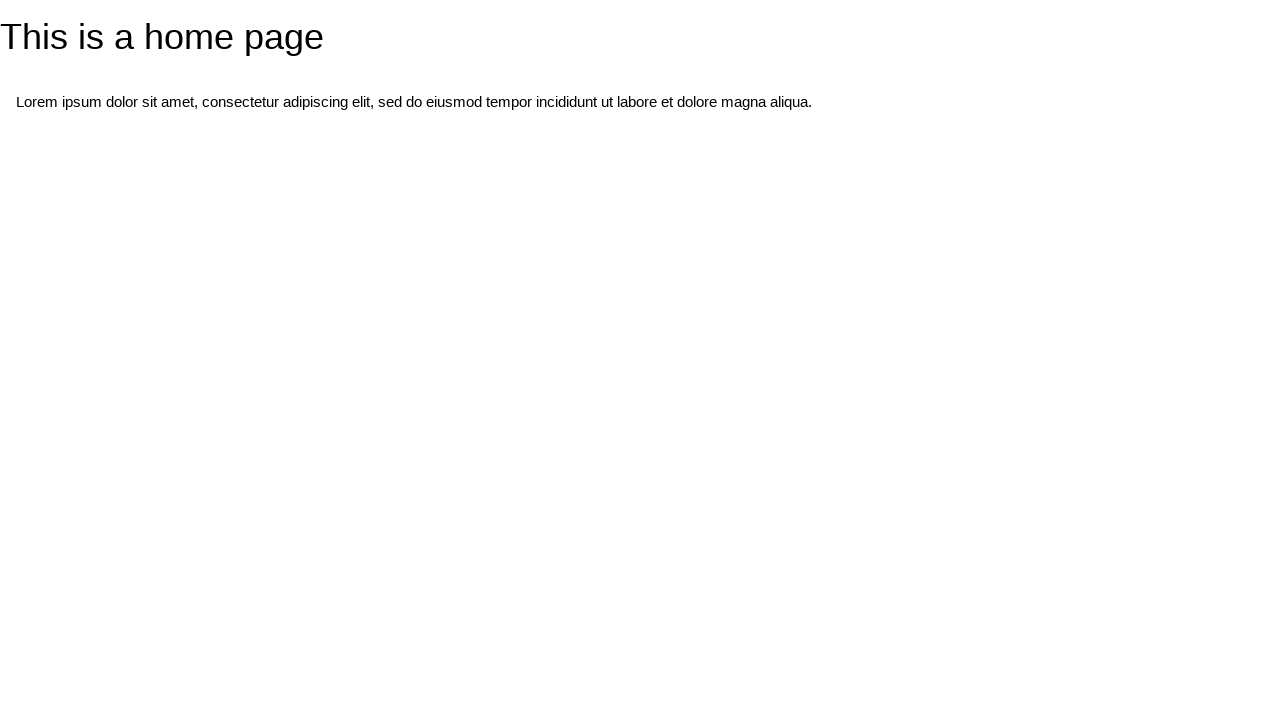

H1 element appeared on the page
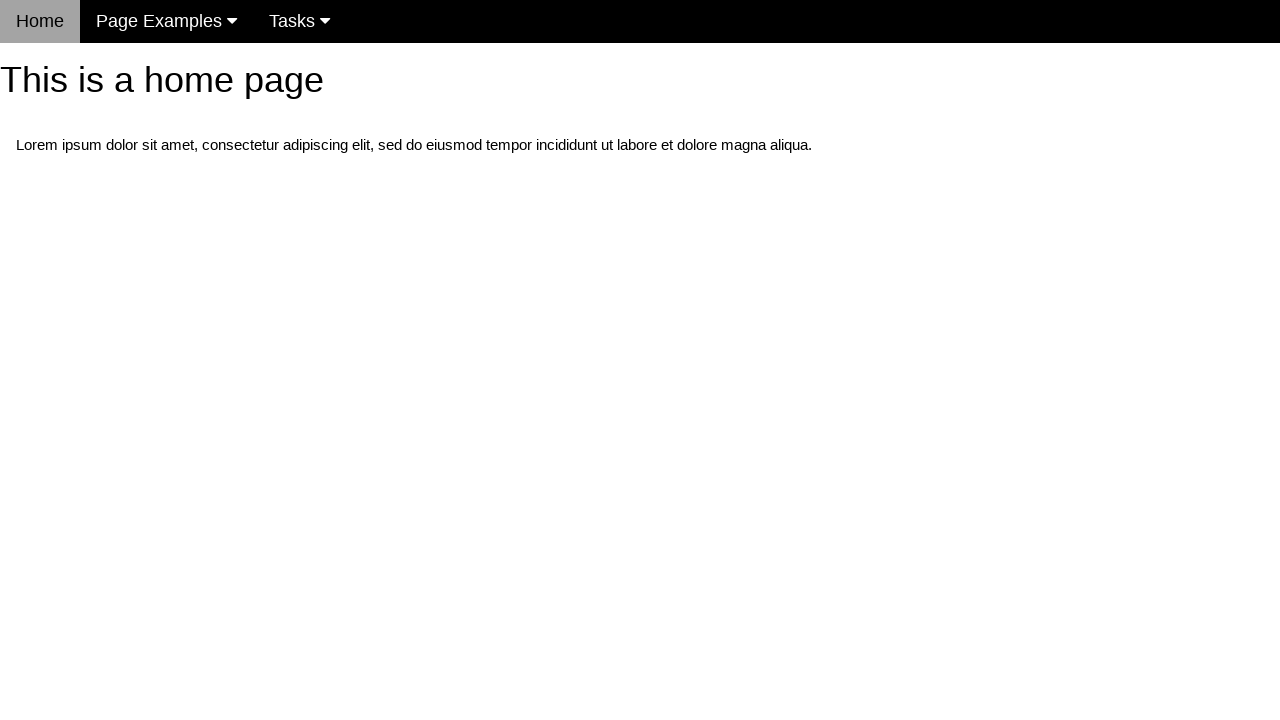

Retrieved h1 element text: 'This is a home page'
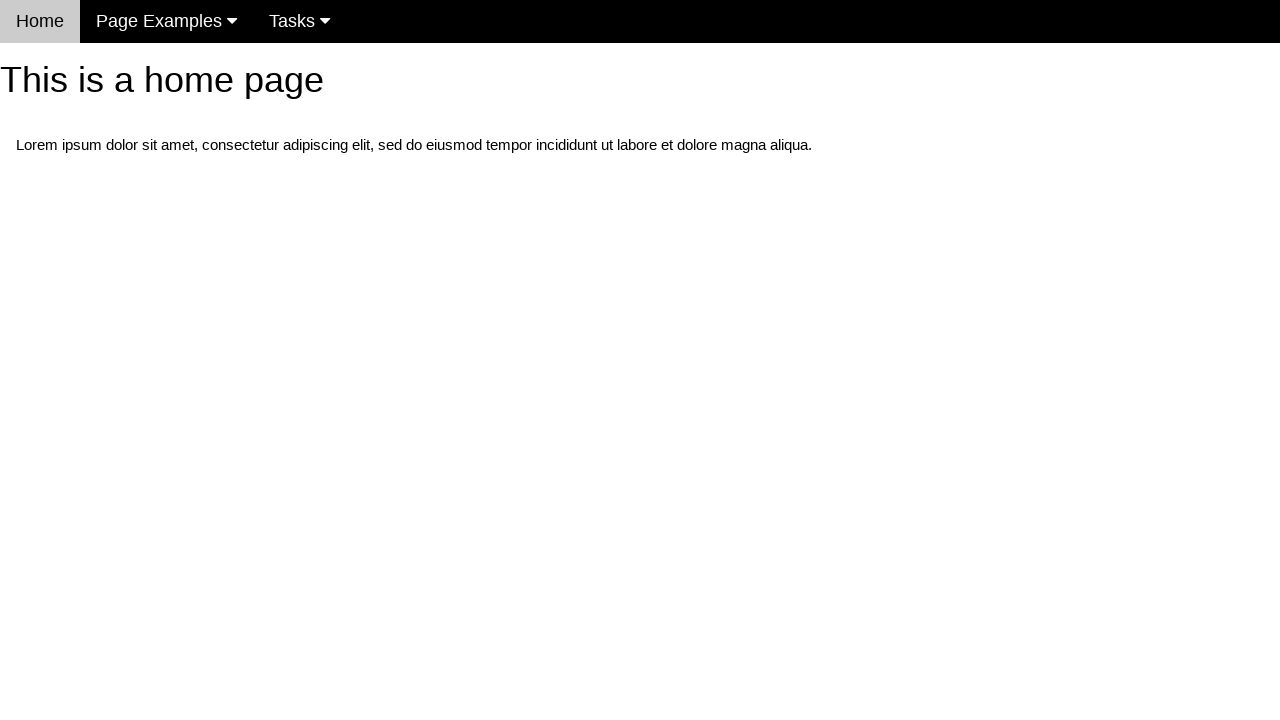

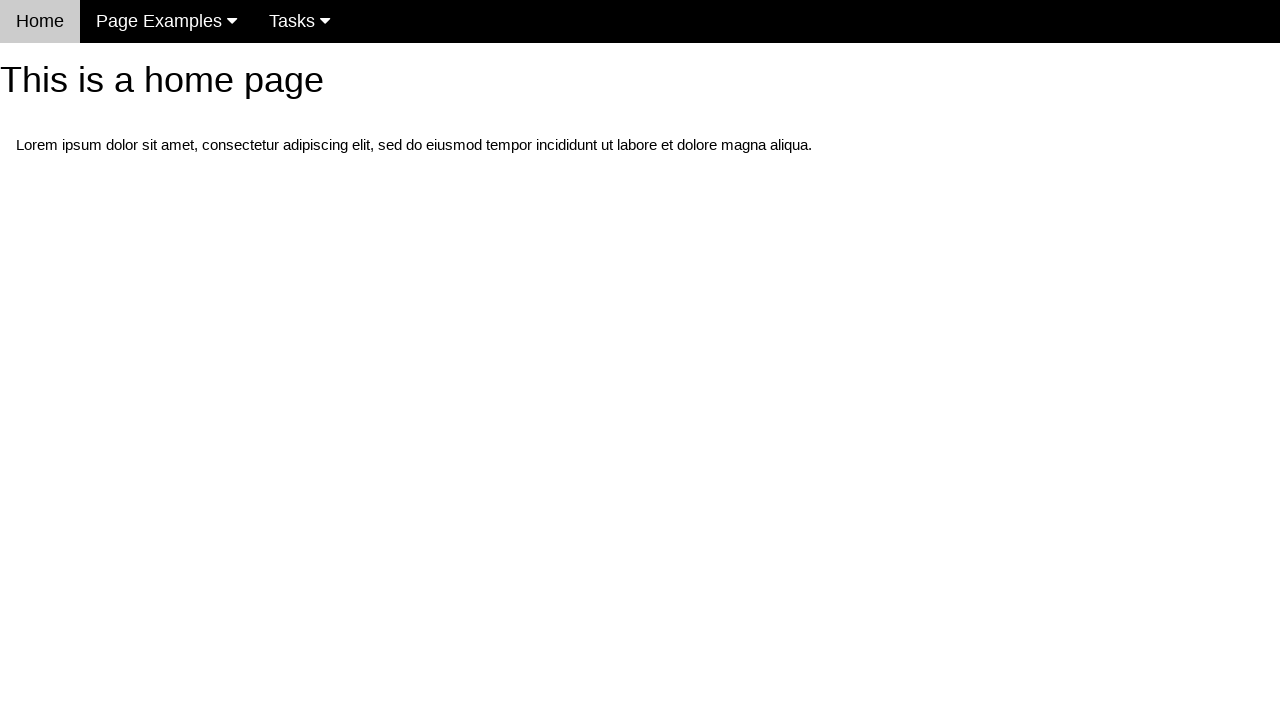